Tests scrolling functionality by scrolling to a form element and filling in name and date fields on a practice form page

Starting URL: http://formy-project.herokuapp.com/scroll

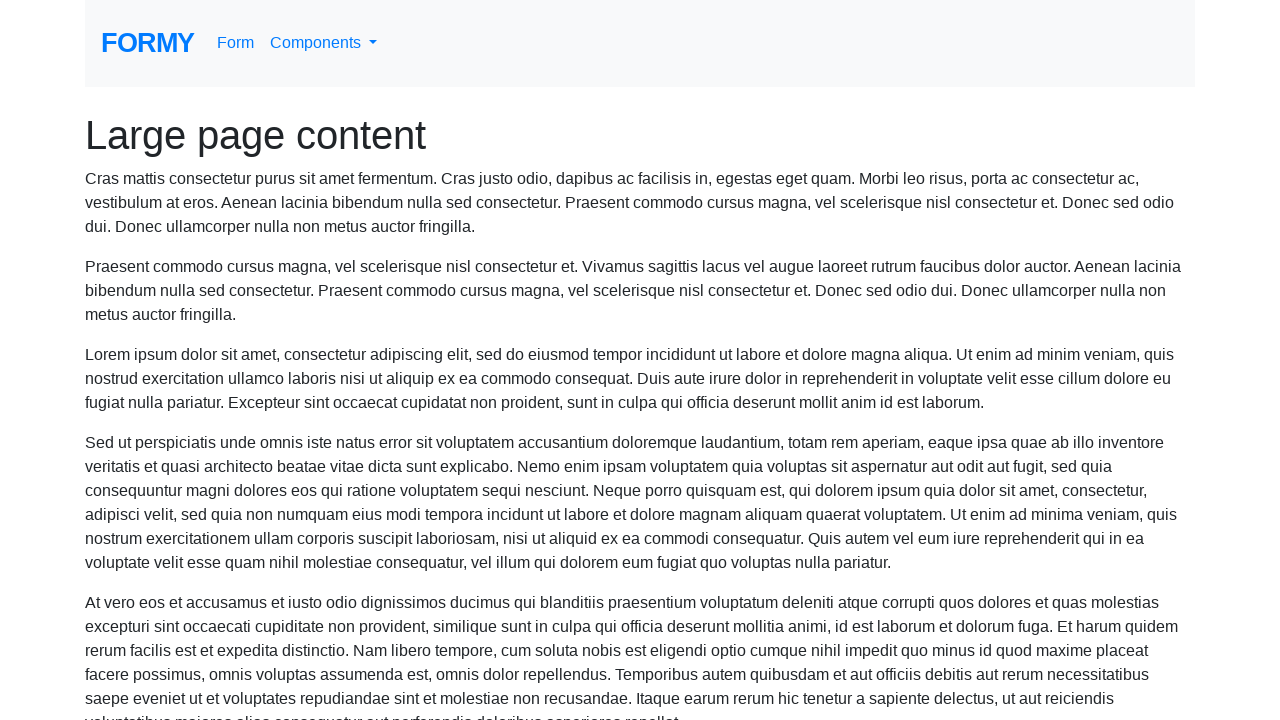

Scrolled to name input field
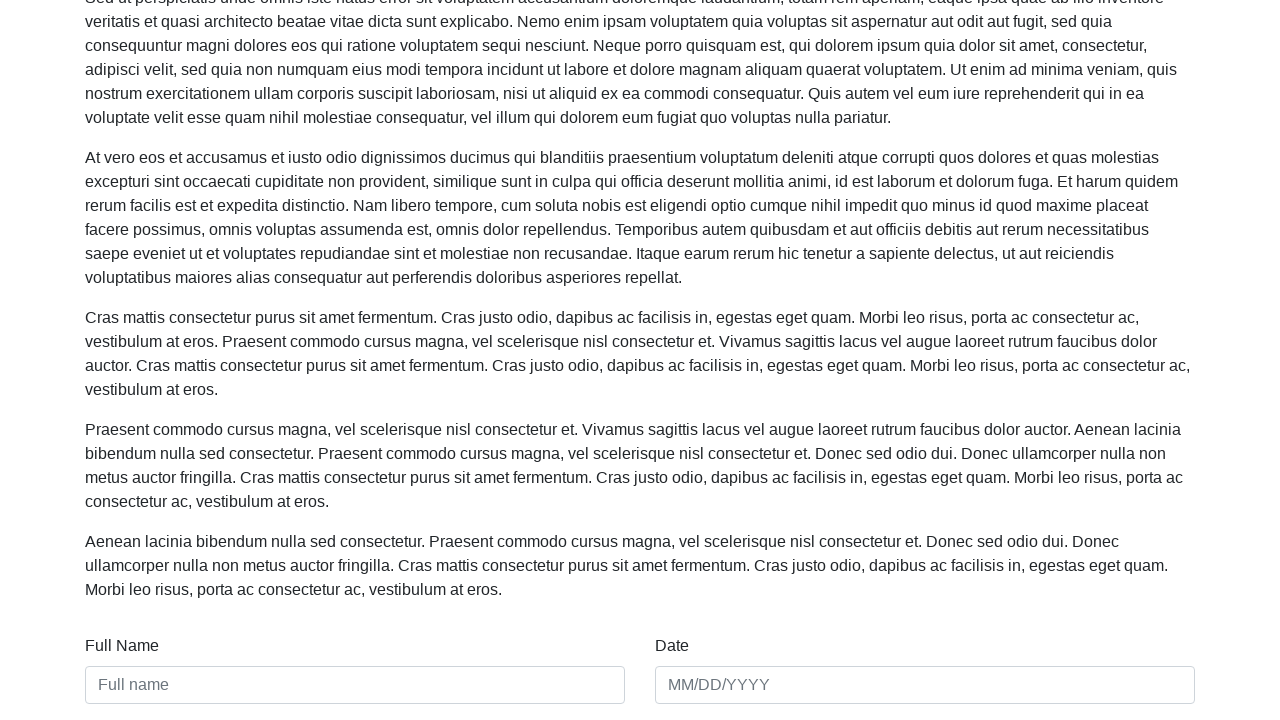

Filled name field with 'Ashwini' on #name
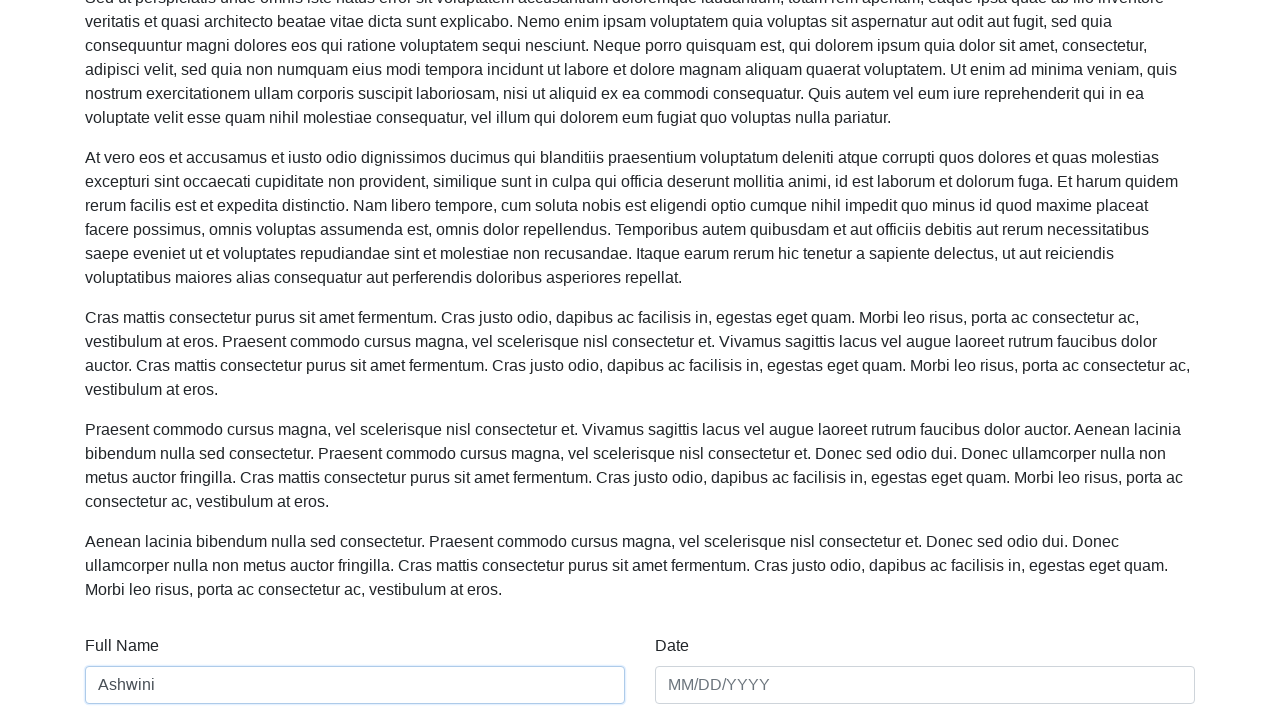

Filled date field with '5/5/2018' on #date
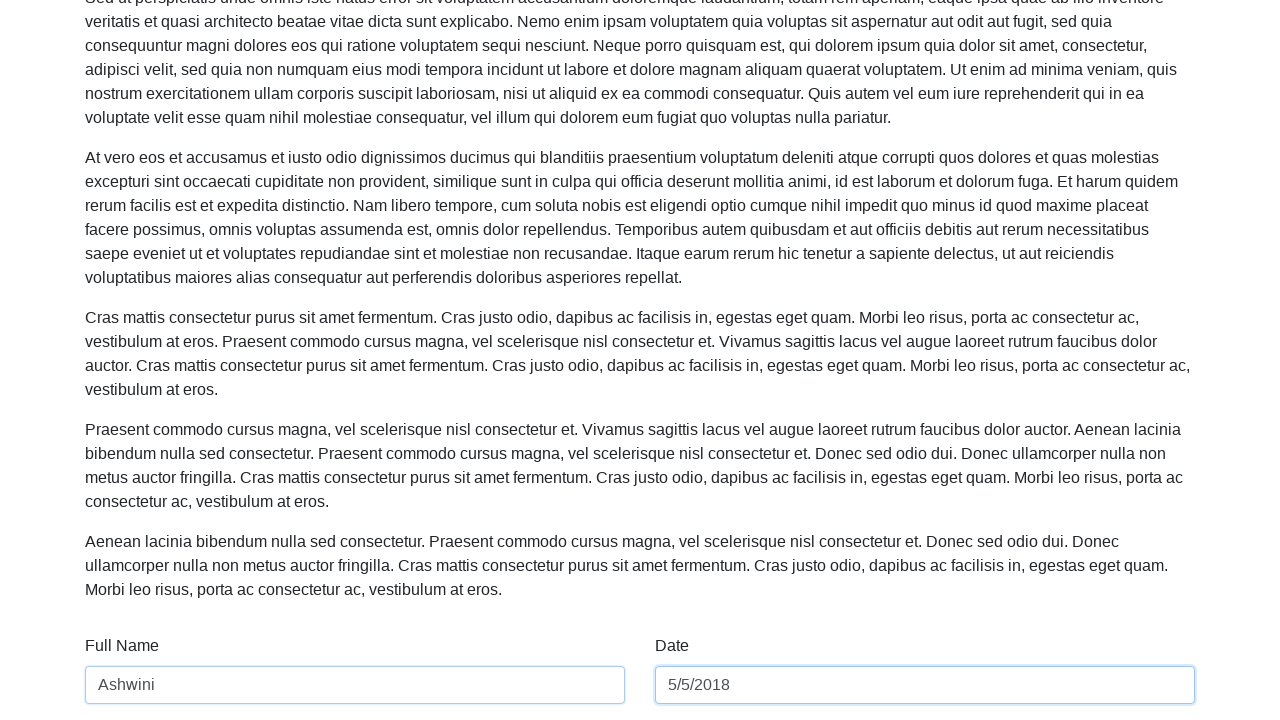

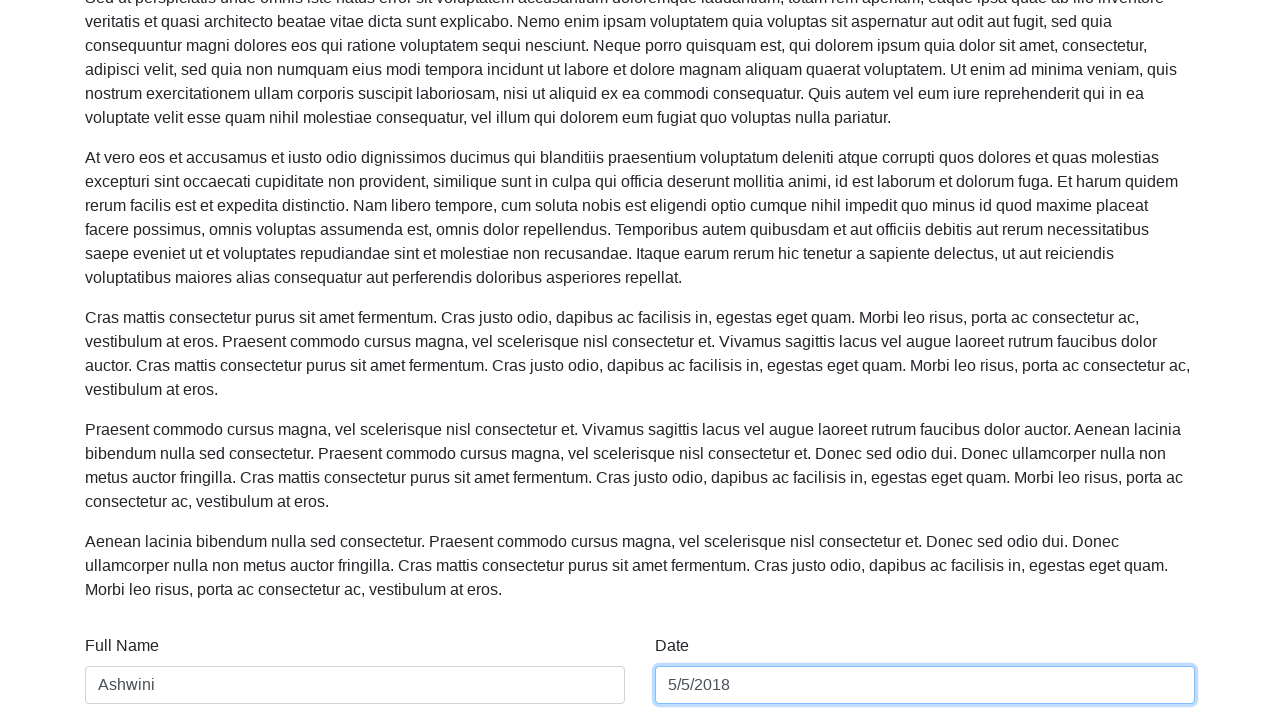